Navigates to Aon jobs listing page and verifies that job listings with titles are displayed on the page.

Starting URL: https://jobs.aon.com/jobs?page=1

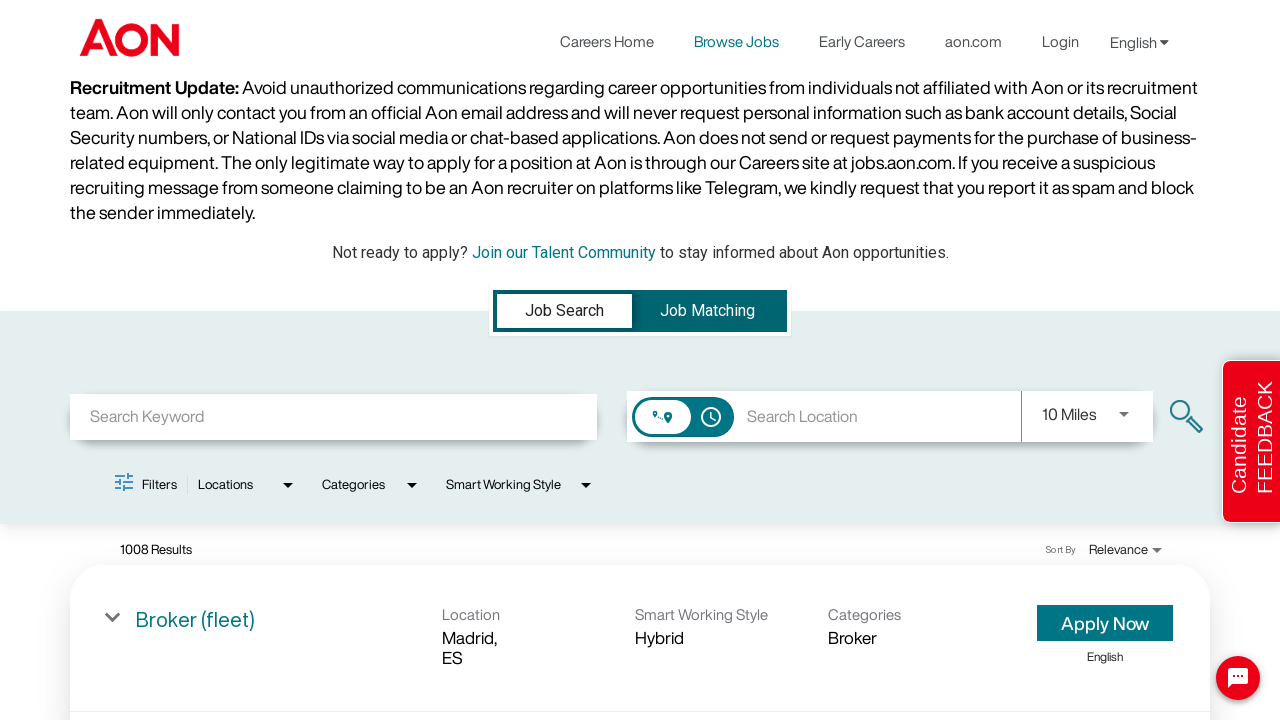

Waited for job listing elements to load on the page
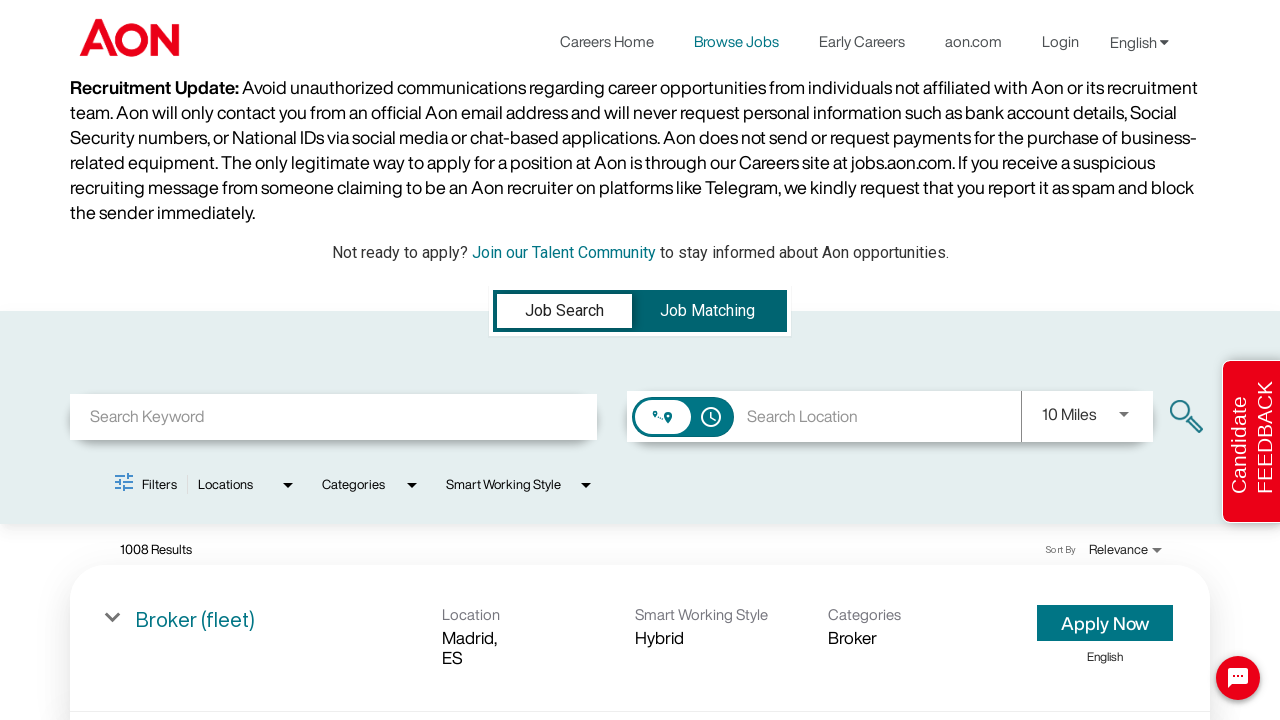

Verified that job title text is visible within job listing links
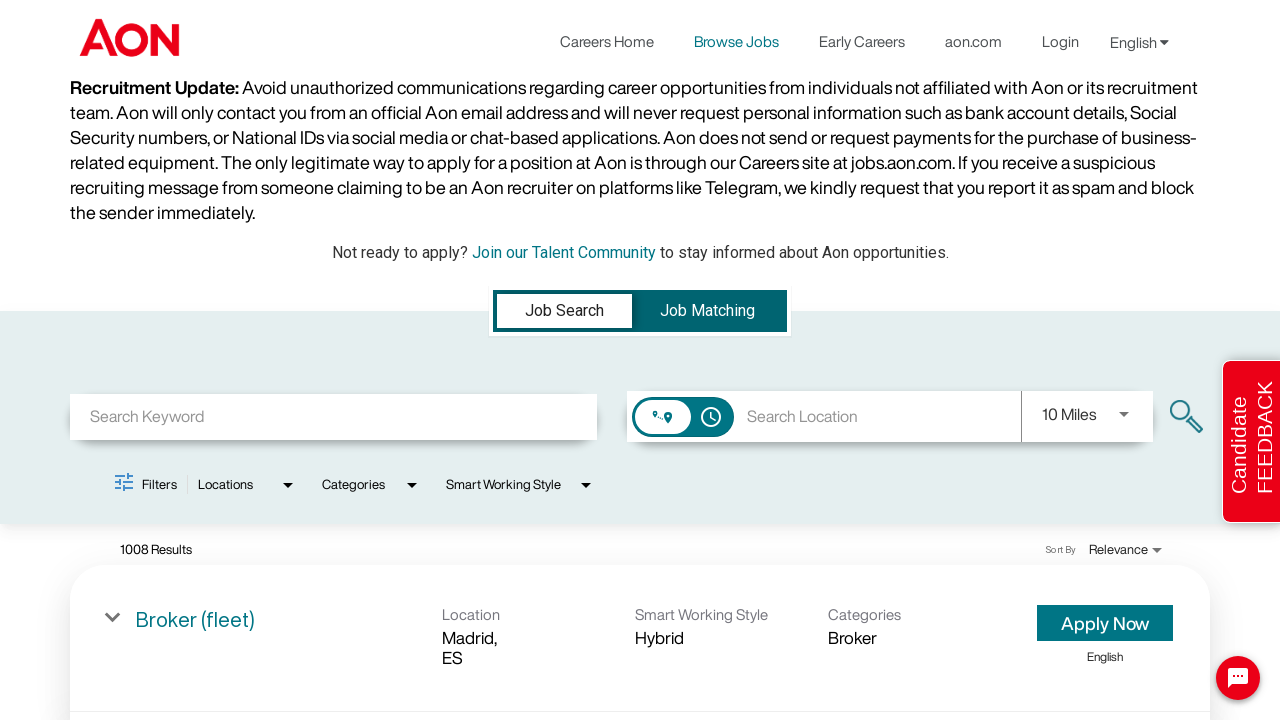

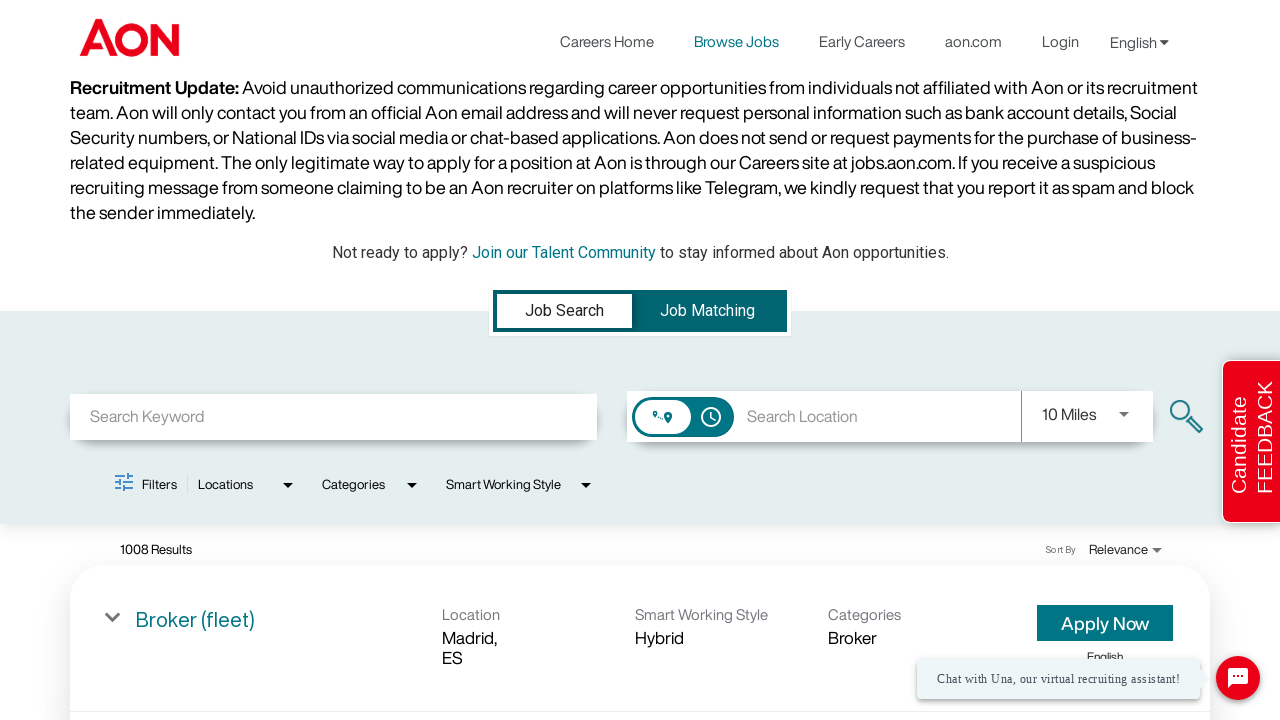